Tests that submitting the login form with a username but empty password field displays the error message "Epic sadface: Password is required"

Starting URL: https://www.saucedemo.com/

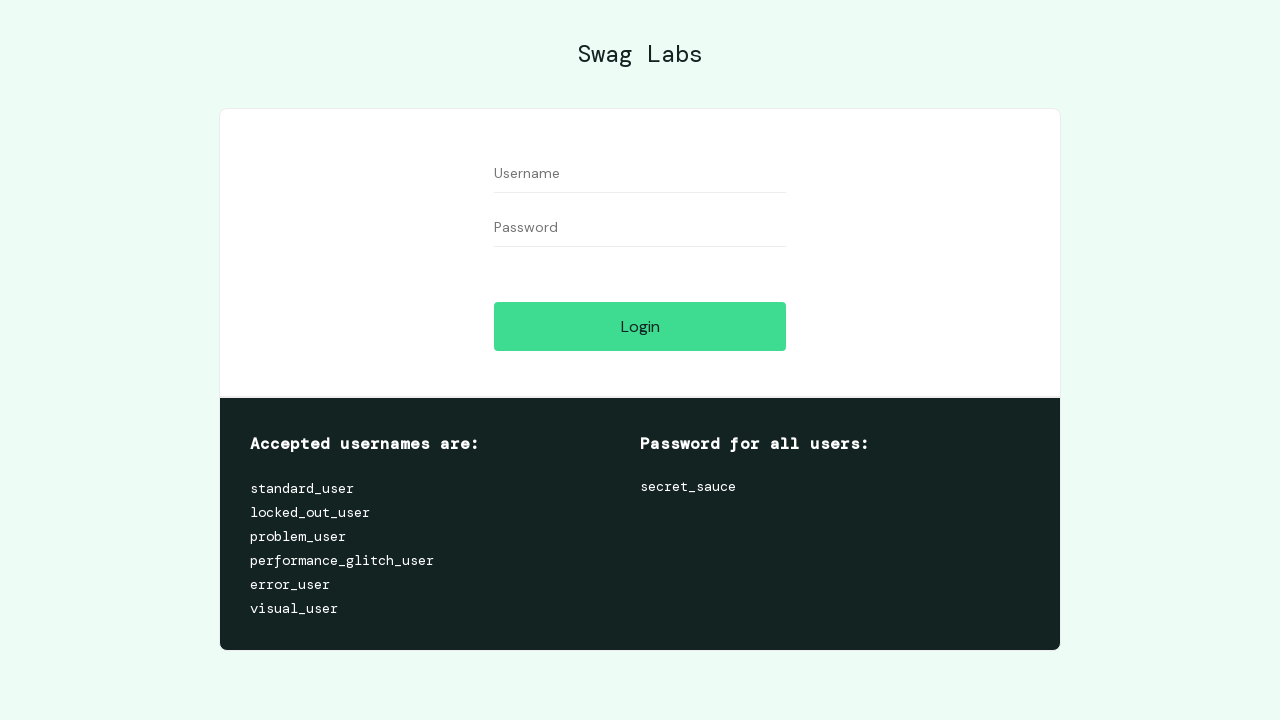

Filled username field with 'testuser123' on #user-name
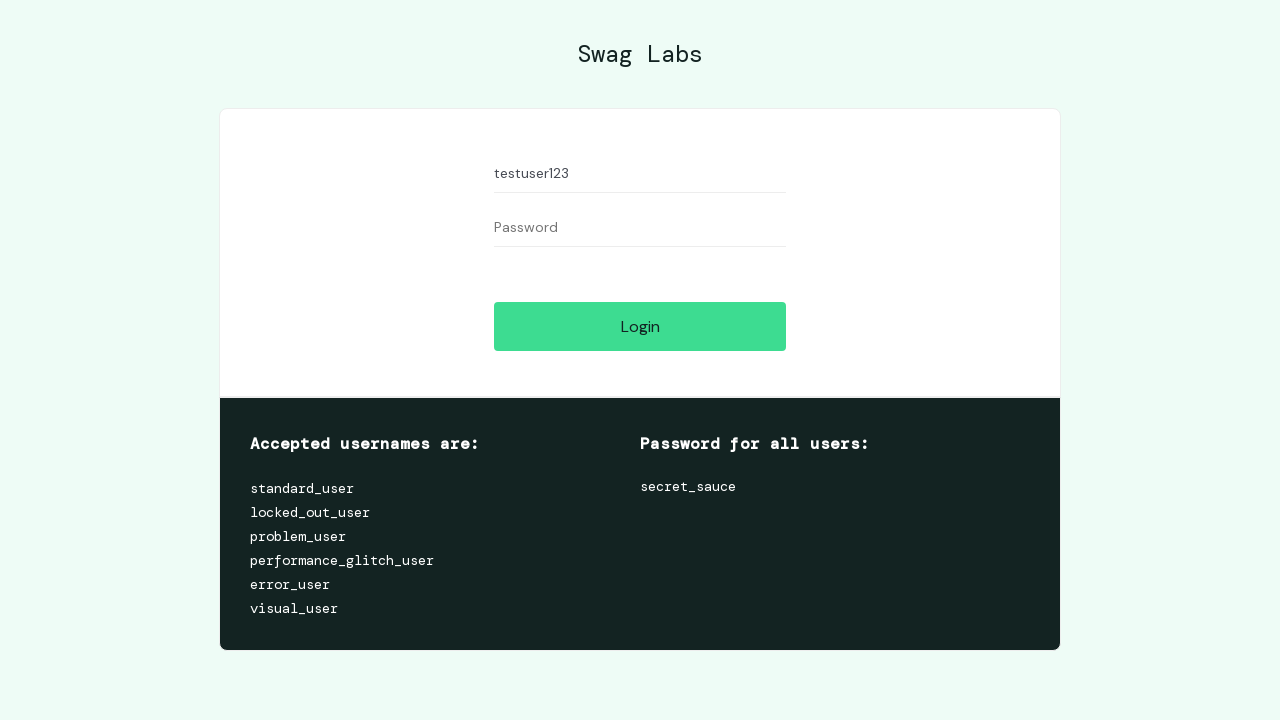

Clicked login button to submit form with empty password at (640, 326) on input[type='submit']
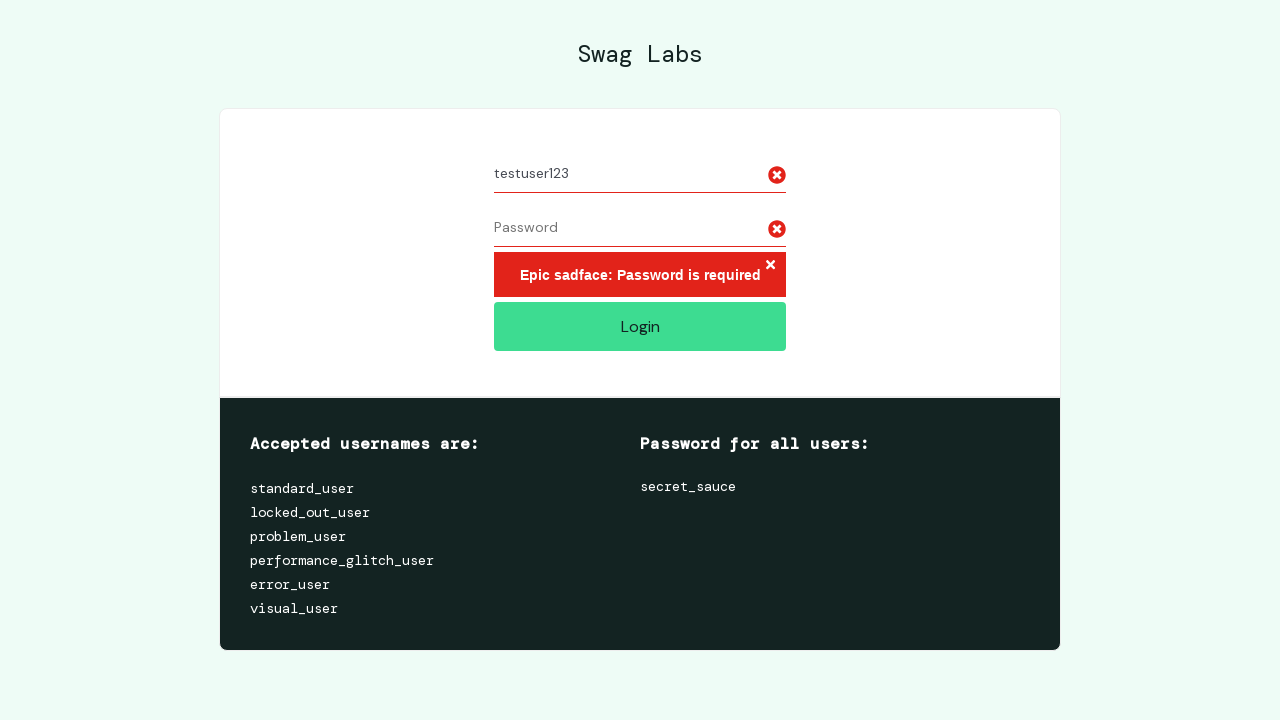

Error message element appeared on page
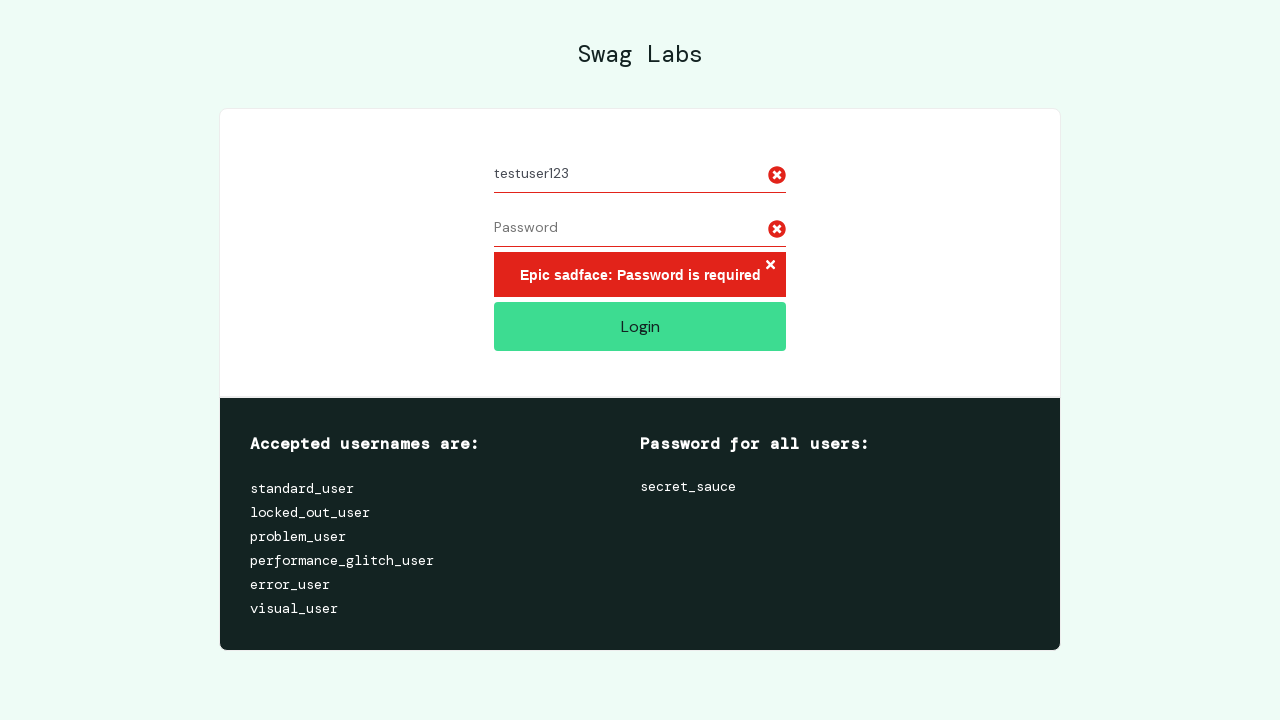

Located error message element
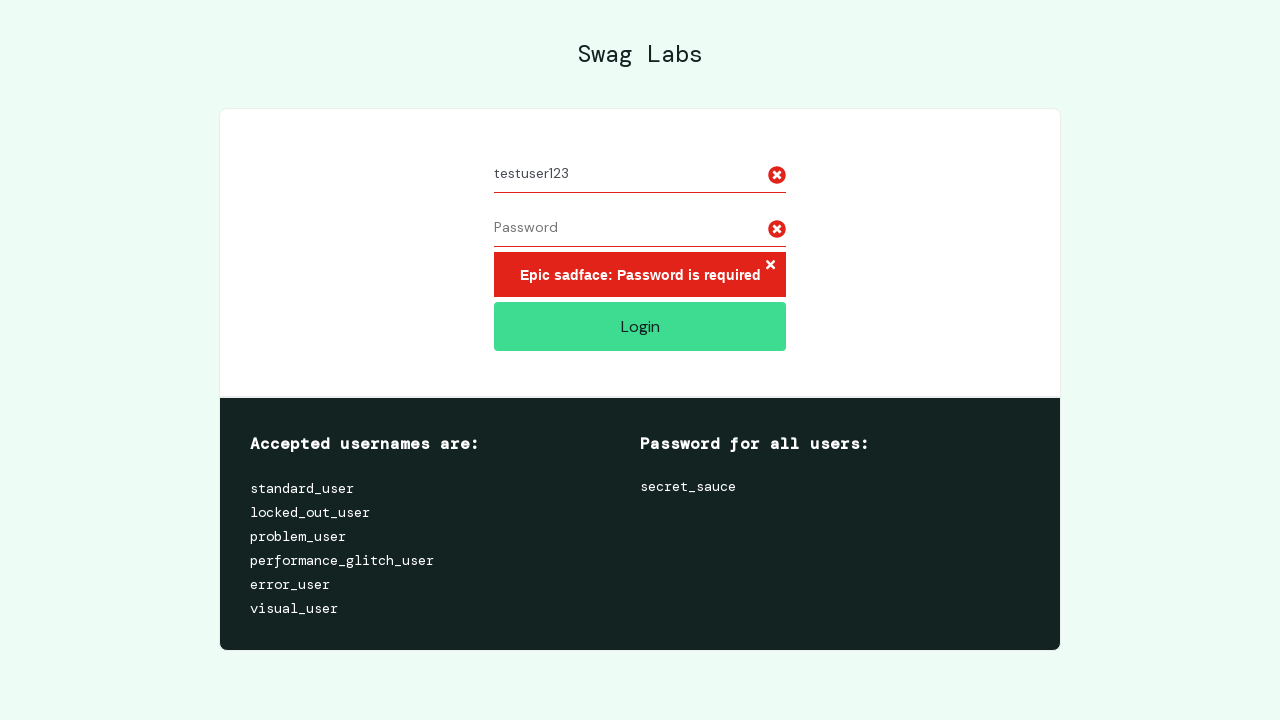

Verified error message displays 'Epic sadface: Password is required'
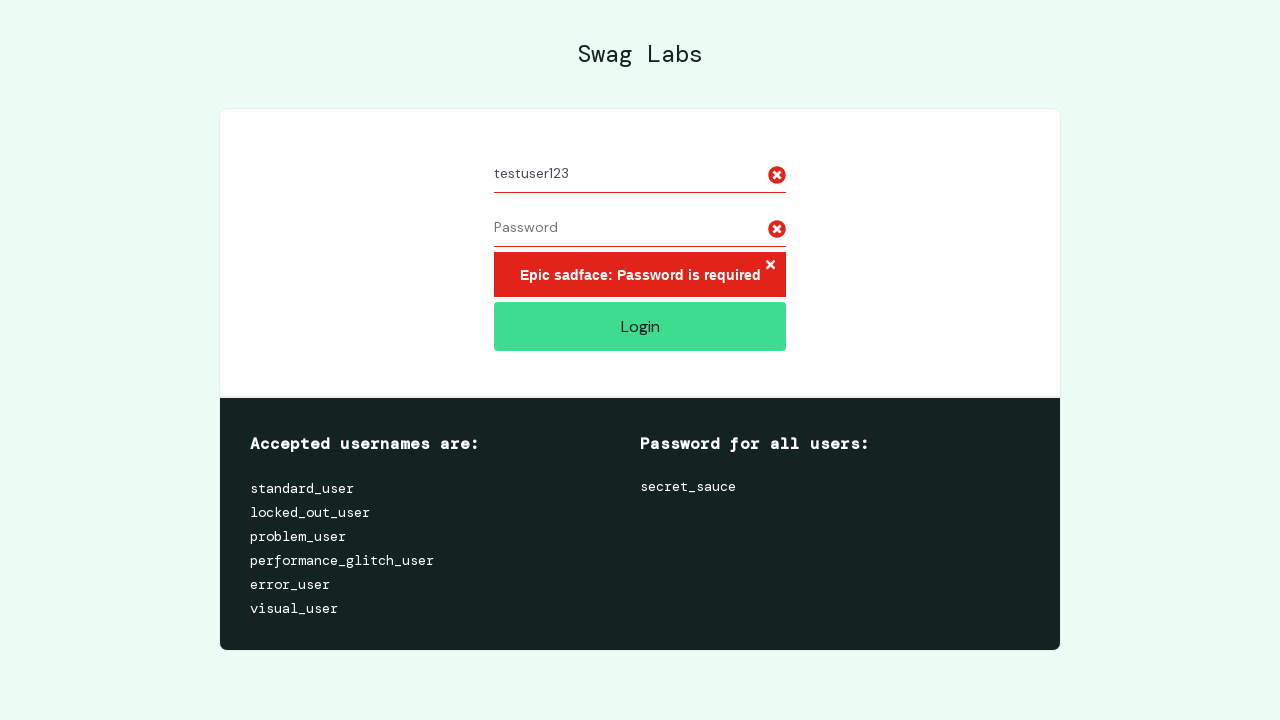

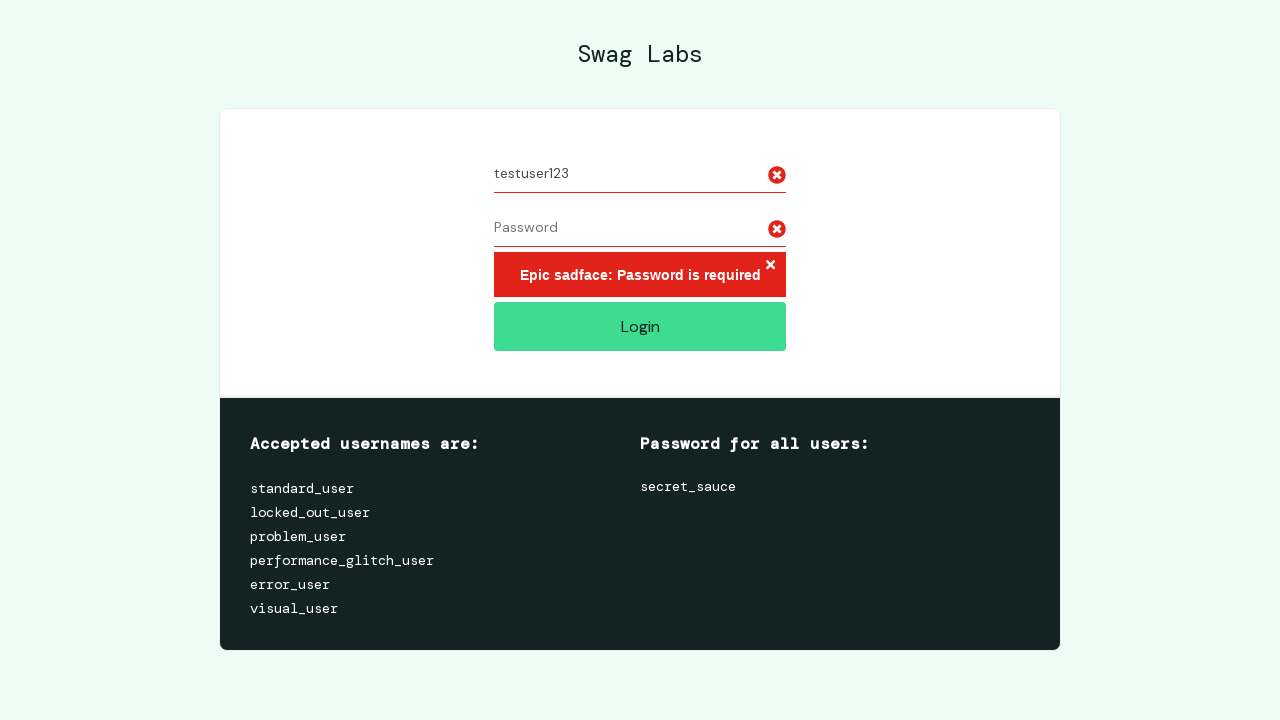